Fills out a text box form with user information including name, email, and addresses

Starting URL: https://demoqa.com/text-box

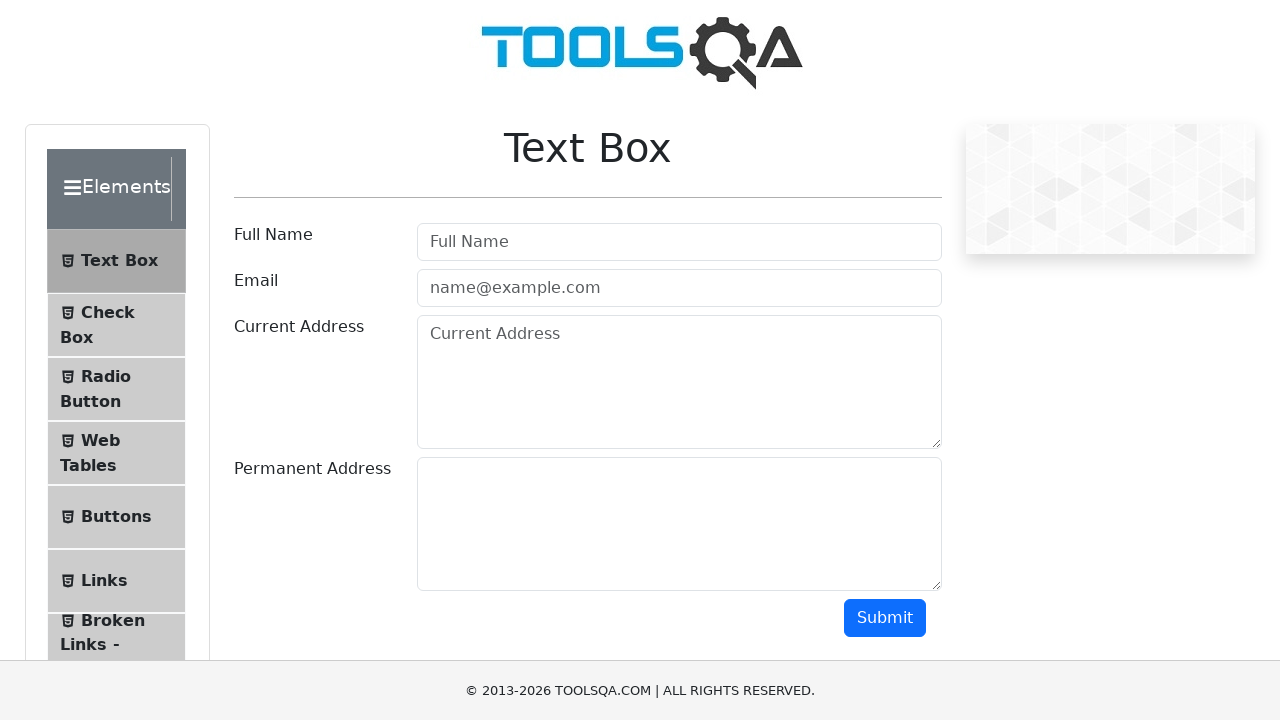

Filled Full Name field with 'John Smith' on input[placeholder='Full Name']
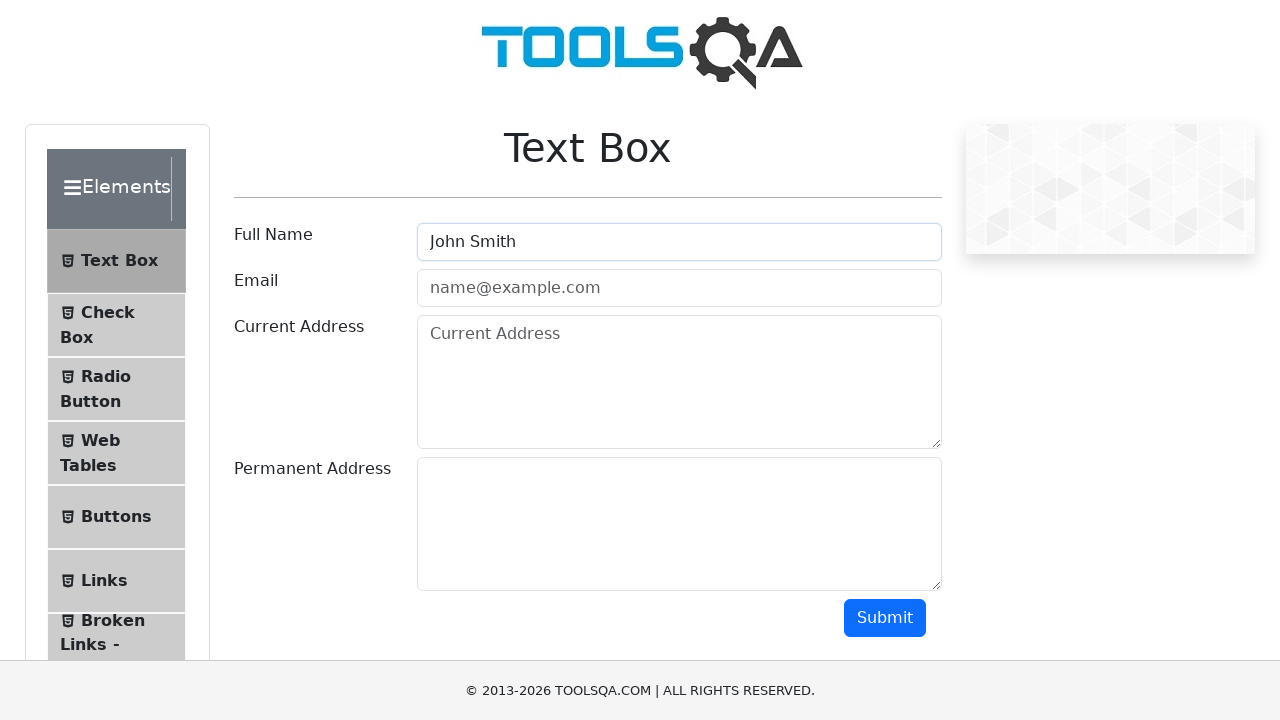

Filled Email field with 'johnsmith@example.com' on input[placeholder='name@example.com']
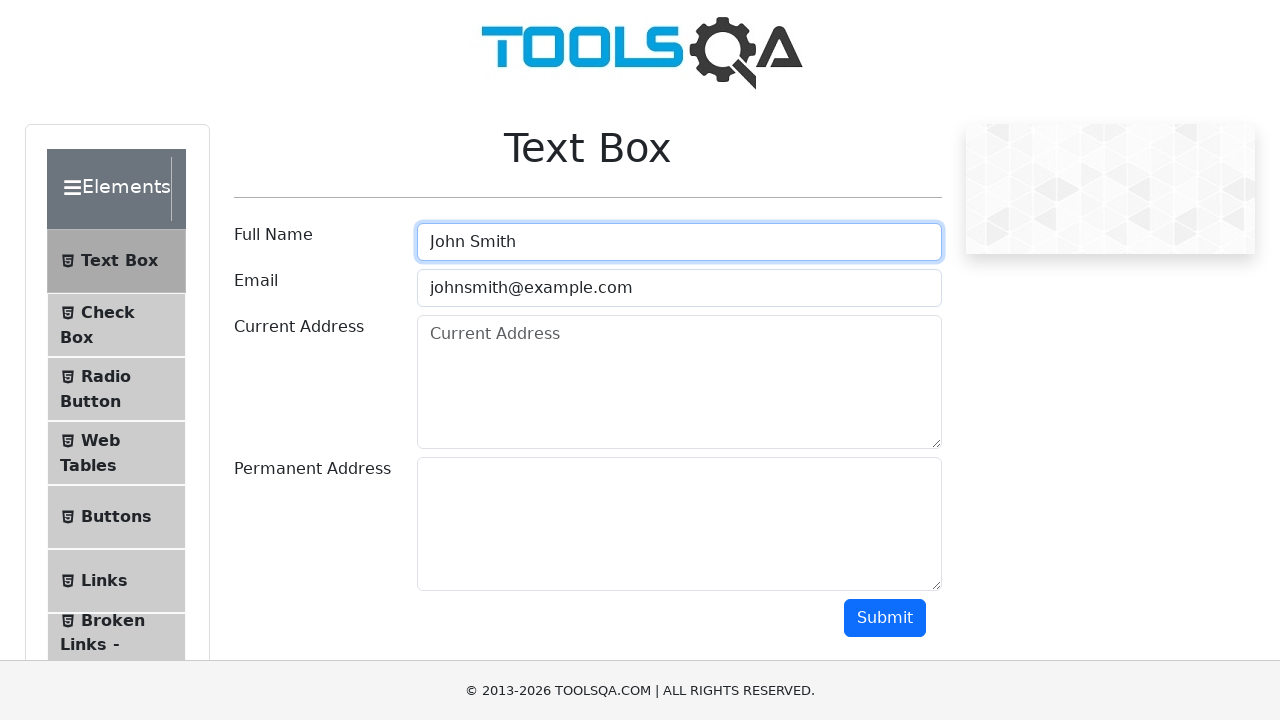

Filled Current Address field with '123 Main Street, Apt 4B' on #currentAddress
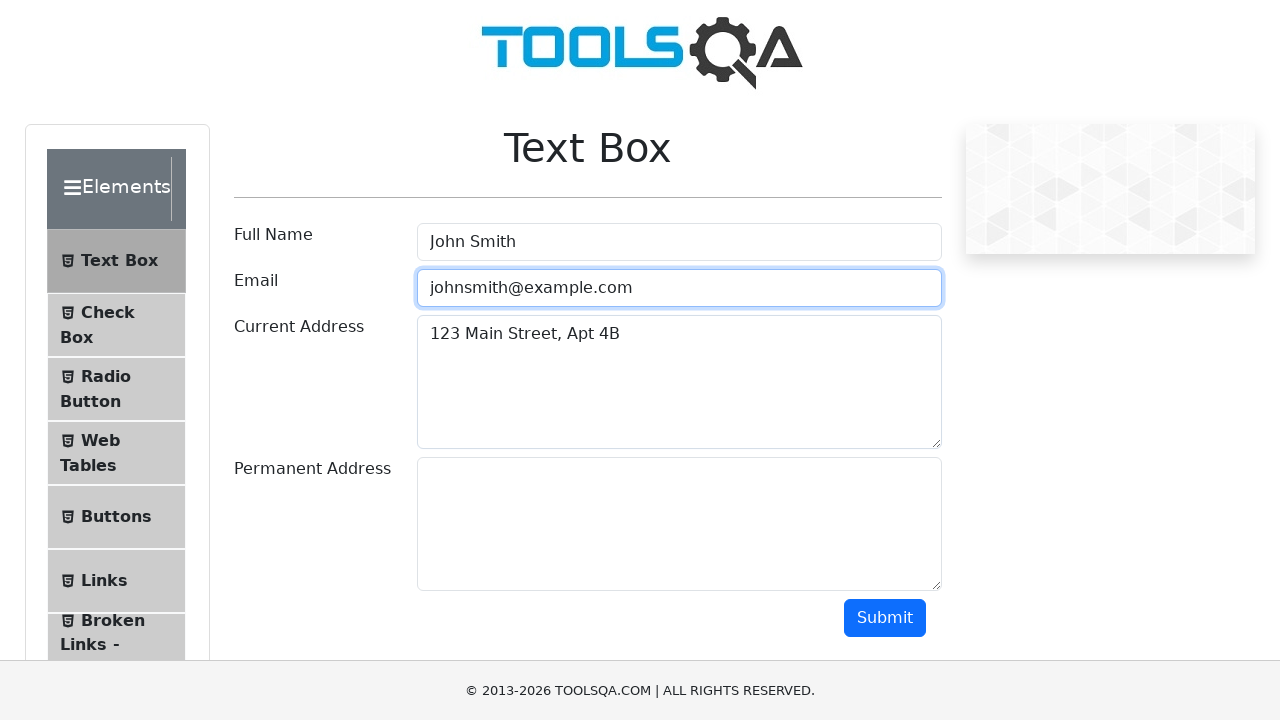

Filled Permanent Address field with '456 Oak Avenue, Suite 200' on #permanentAddress
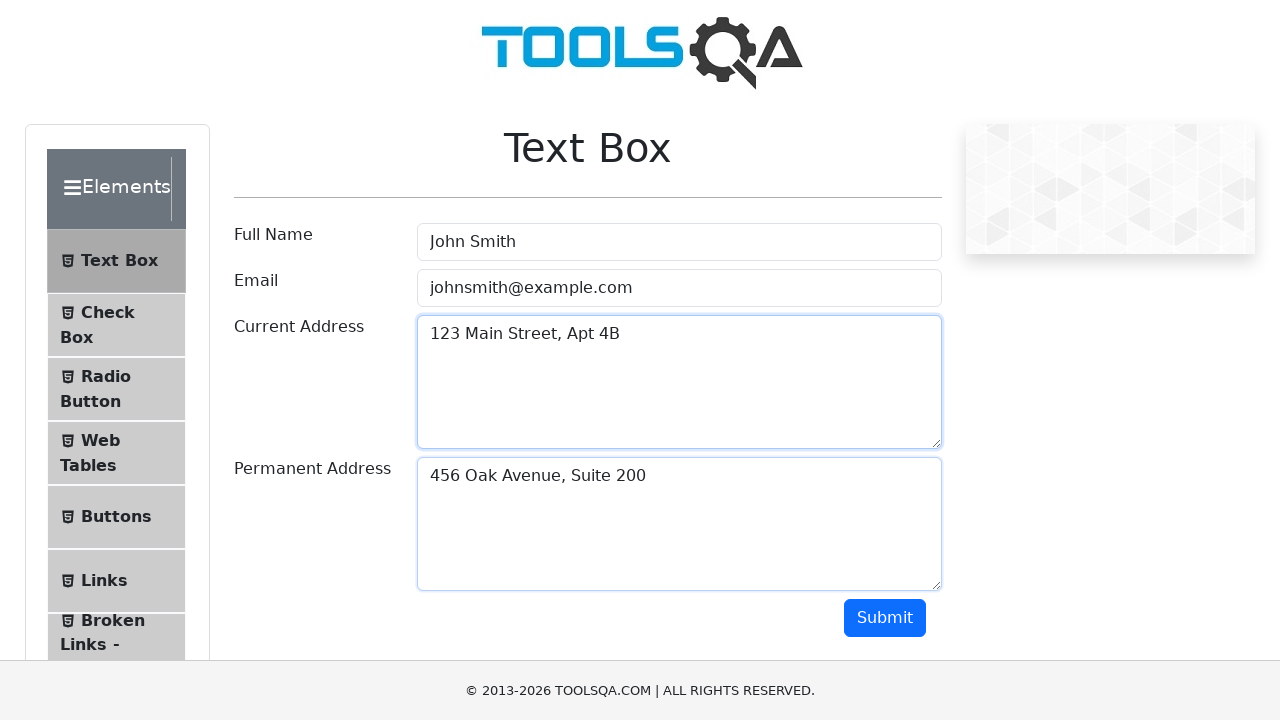

Clicked submit button to complete form submission at (885, 618) on .btn.btn-primary
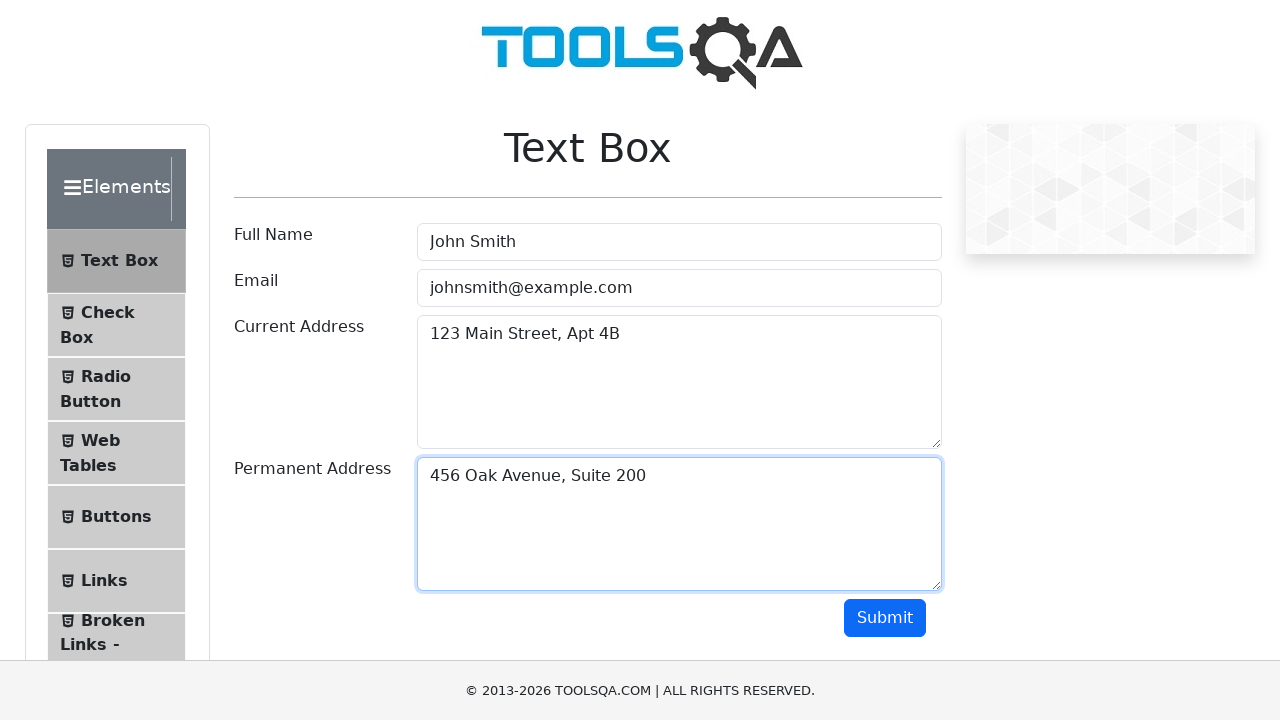

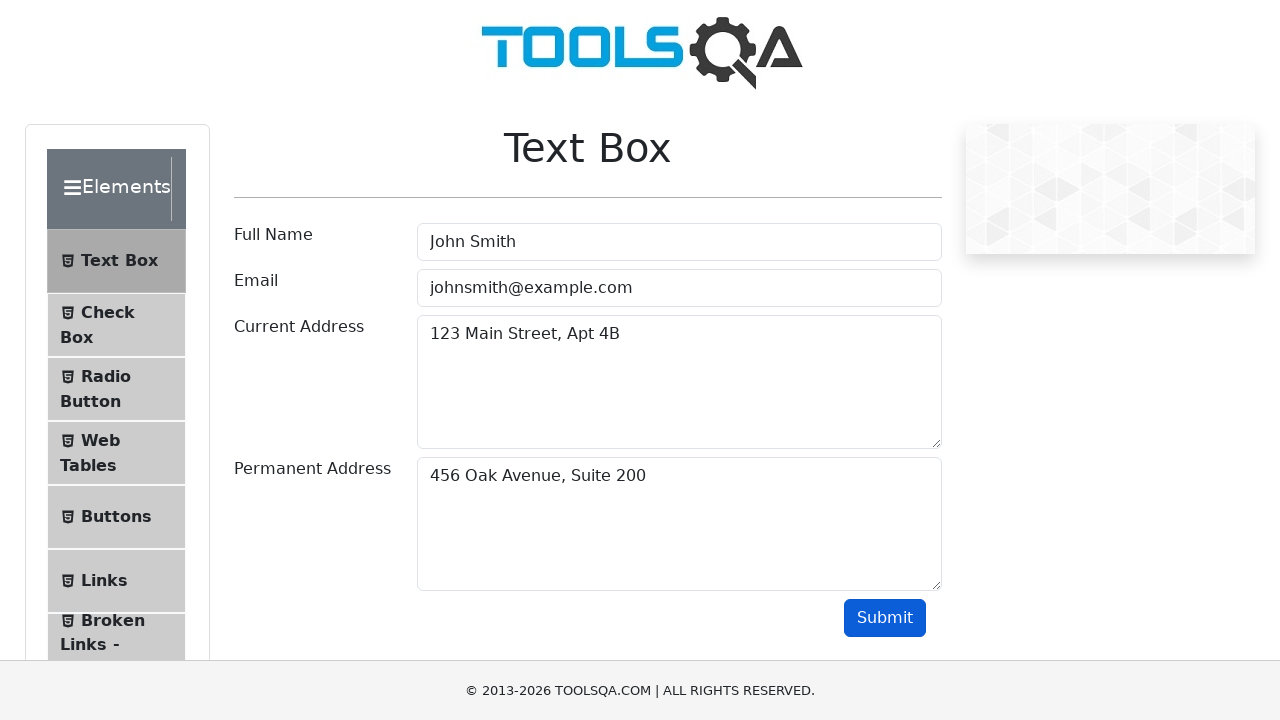